Tests that a todo item is removed if edited to an empty string

Starting URL: https://demo.playwright.dev/todomvc

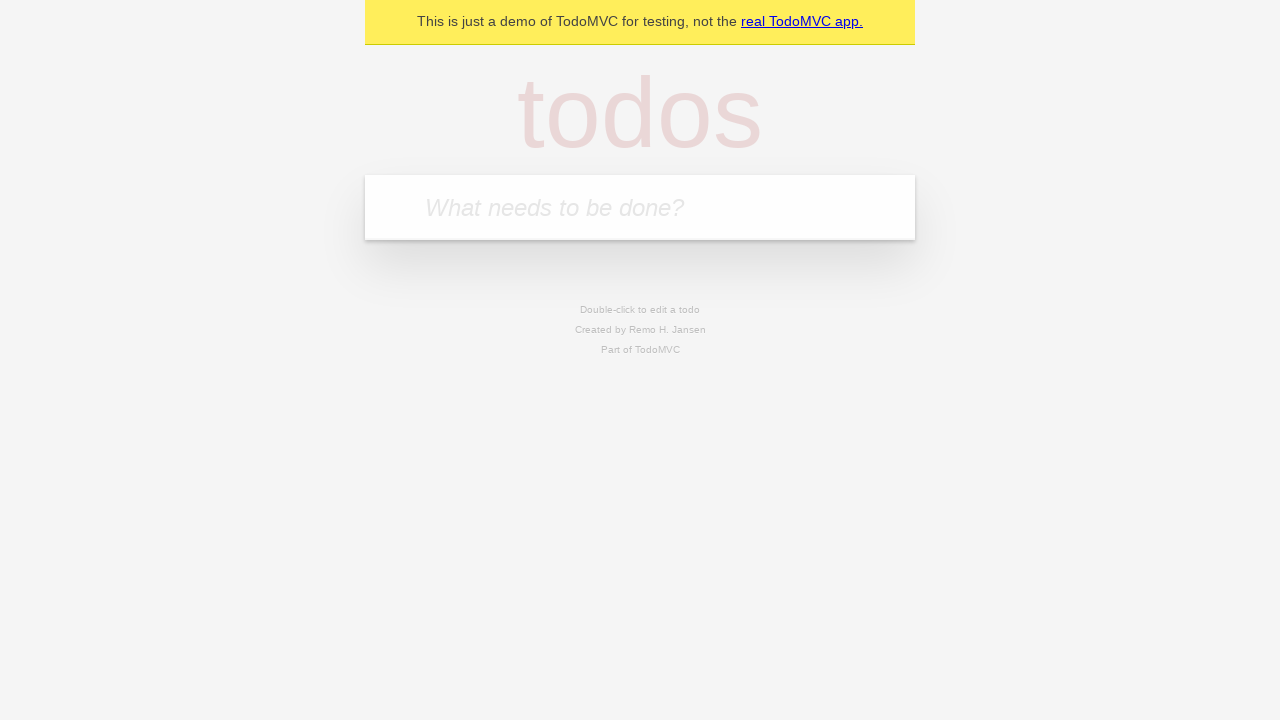

Filled todo input with 'buy some cheese' on internal:attr=[placeholder="What needs to be done?"i]
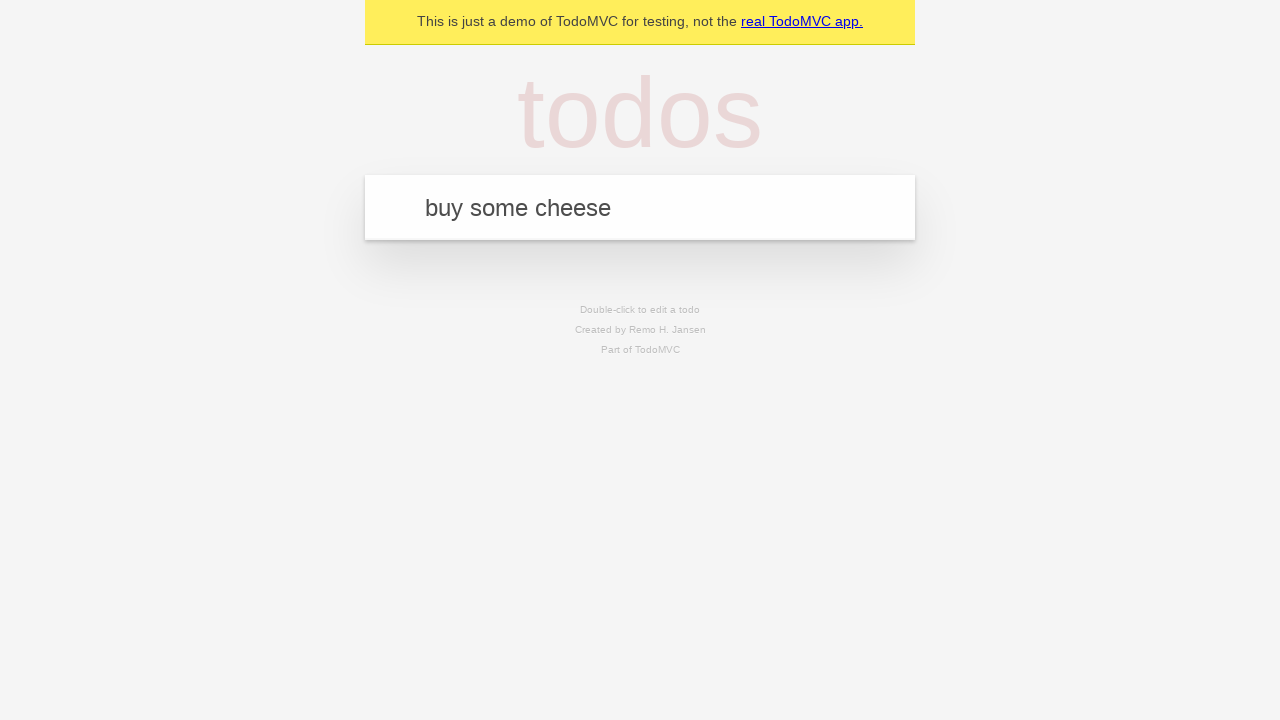

Pressed Enter to add first todo item on internal:attr=[placeholder="What needs to be done?"i]
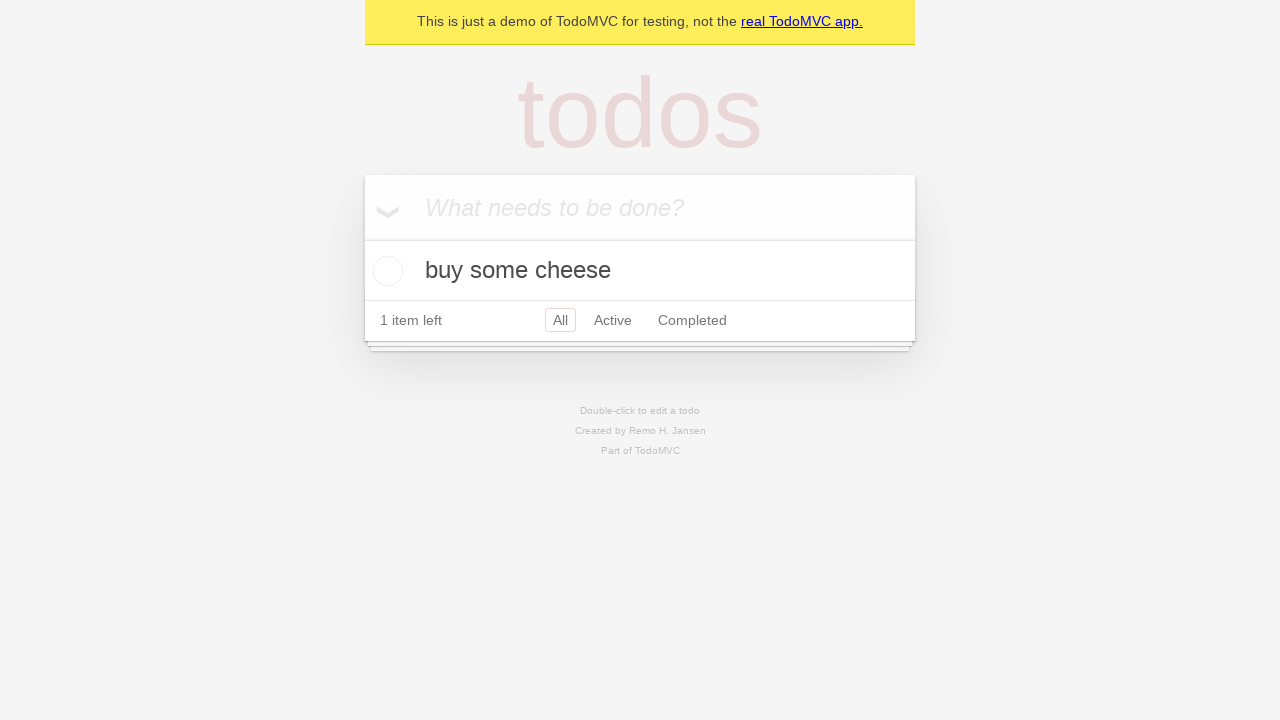

Filled todo input with 'feed the cat' on internal:attr=[placeholder="What needs to be done?"i]
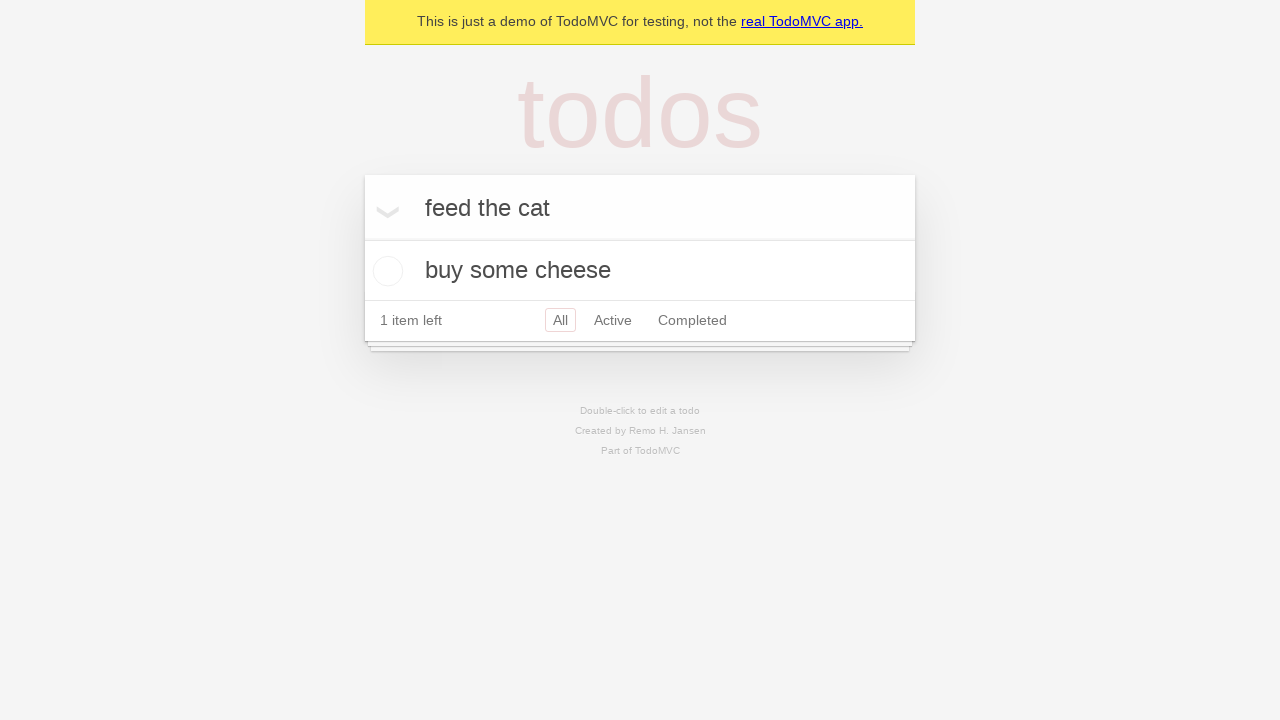

Pressed Enter to add second todo item on internal:attr=[placeholder="What needs to be done?"i]
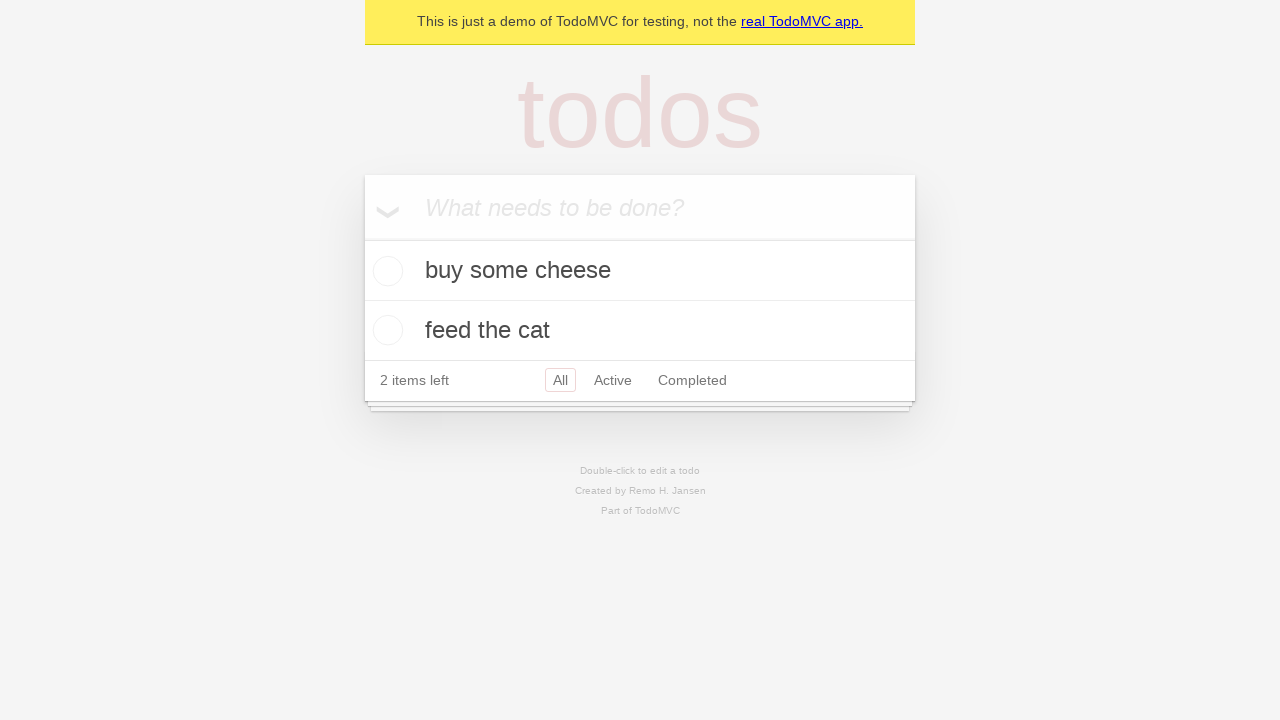

Filled todo input with 'book a doctors appointment' on internal:attr=[placeholder="What needs to be done?"i]
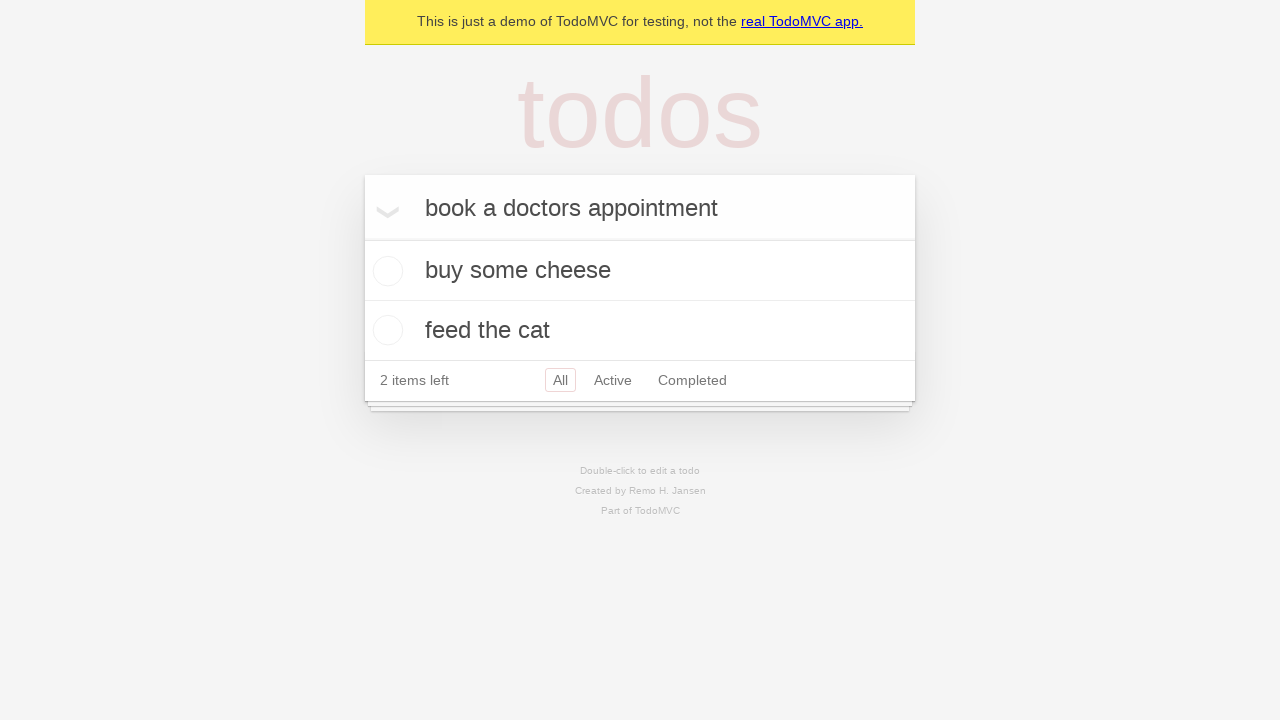

Pressed Enter to add third todo item on internal:attr=[placeholder="What needs to be done?"i]
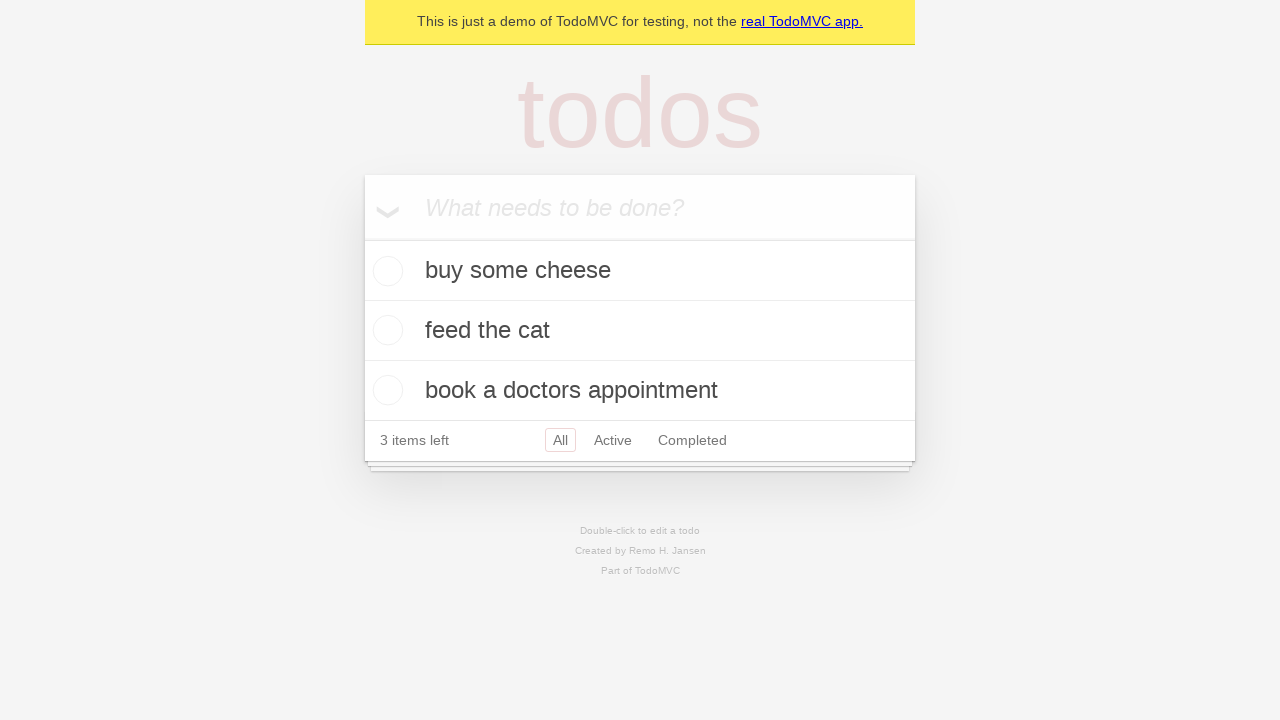

Double-clicked second todo item to edit at (640, 331) on [data-testid='todo-item'] >> nth=1
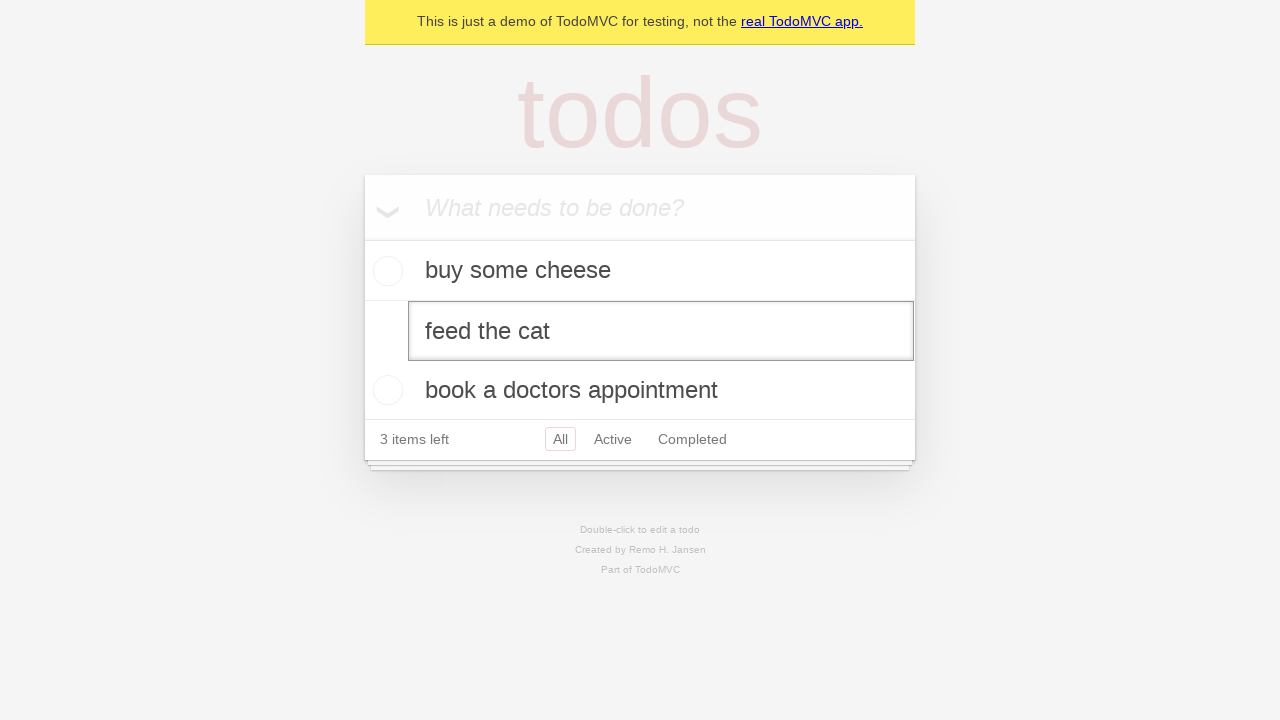

Cleared the text in edit field on [data-testid='todo-item'] >> nth=1 >> internal:role=textbox[name="Edit"i]
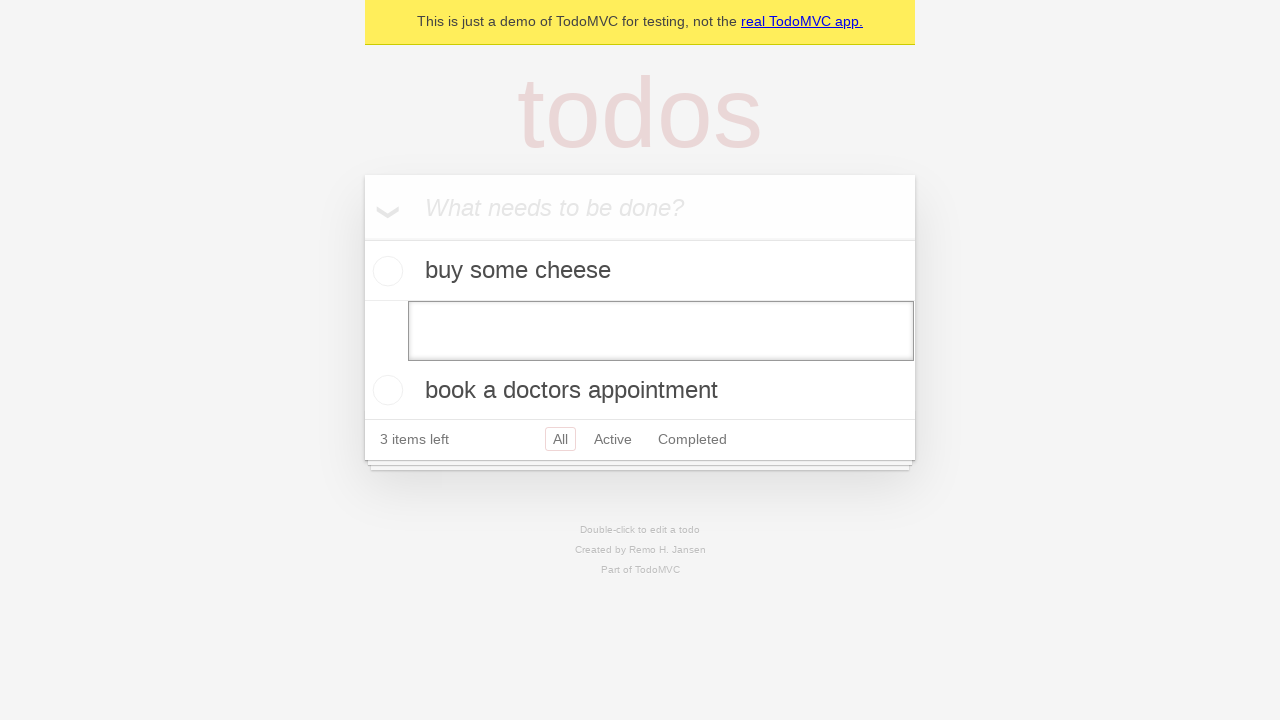

Pressed Enter to confirm empty text and remove todo item on [data-testid='todo-item'] >> nth=1 >> internal:role=textbox[name="Edit"i]
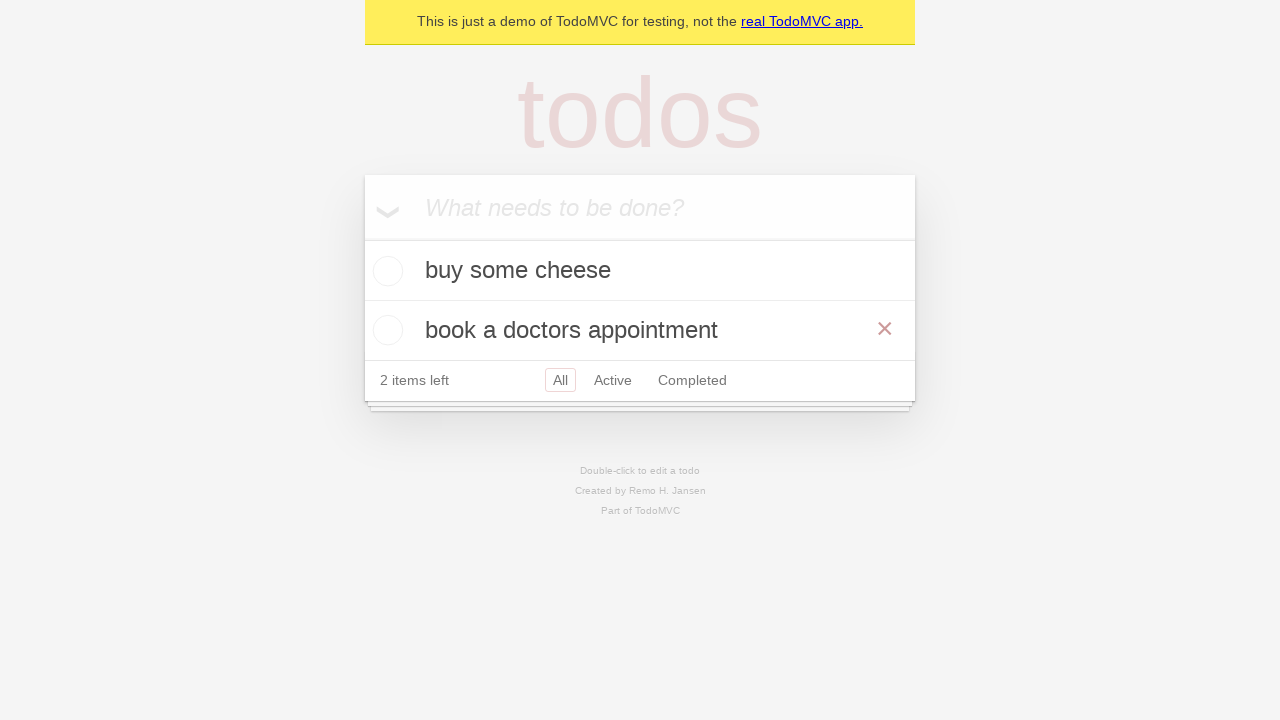

Waited for todo item to be removed from DOM
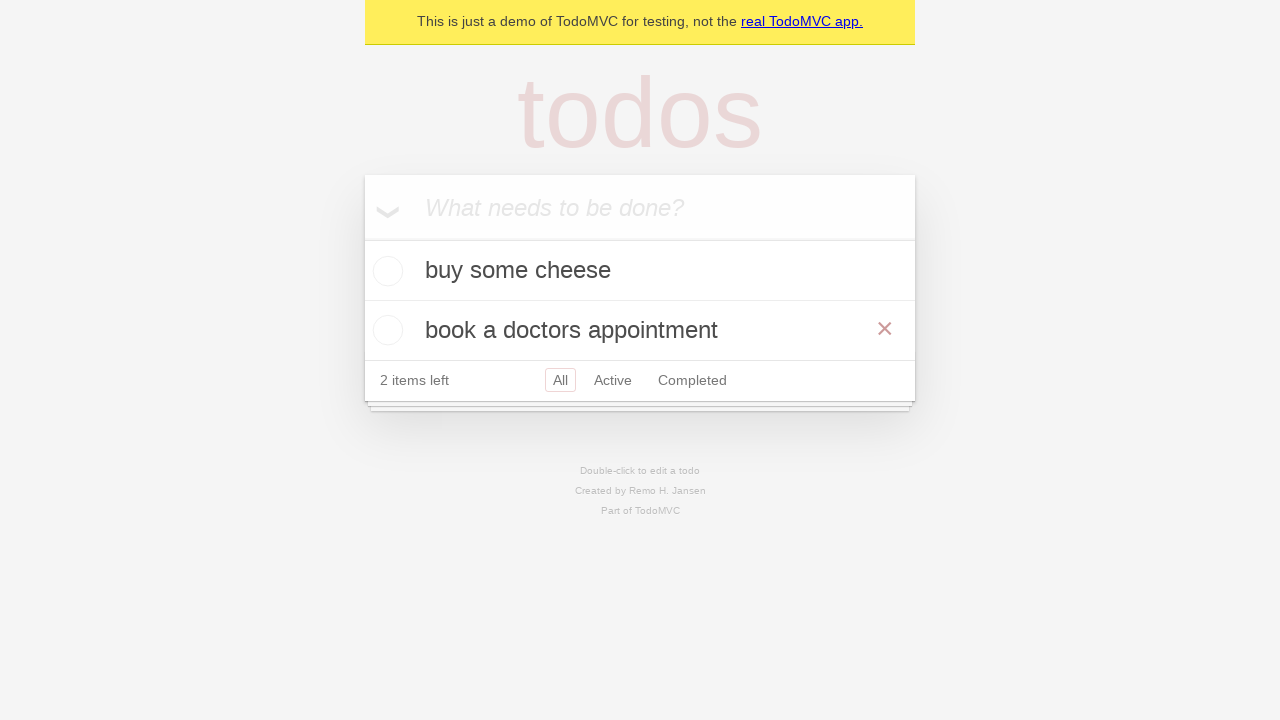

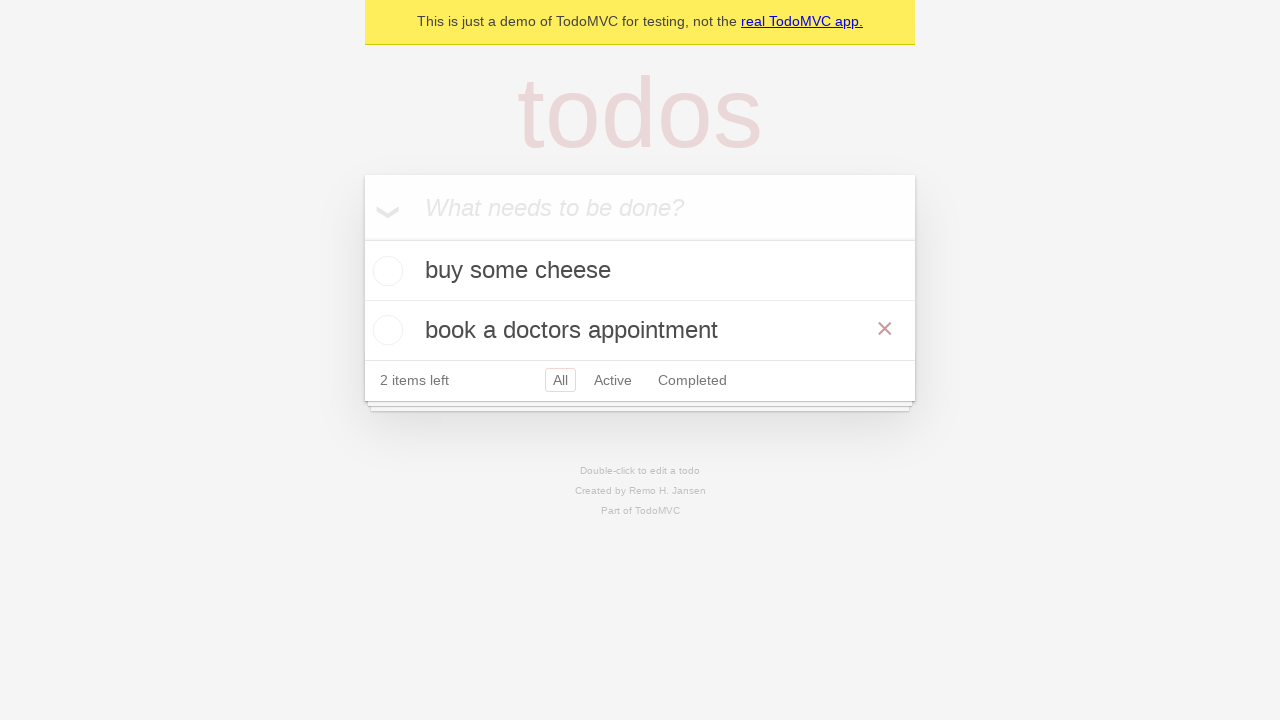